Tests navigation to the Privacy Policy page by clicking the Privacy Policy link in the footer.

Starting URL: https://selfschedule-qa.aiminspect.com

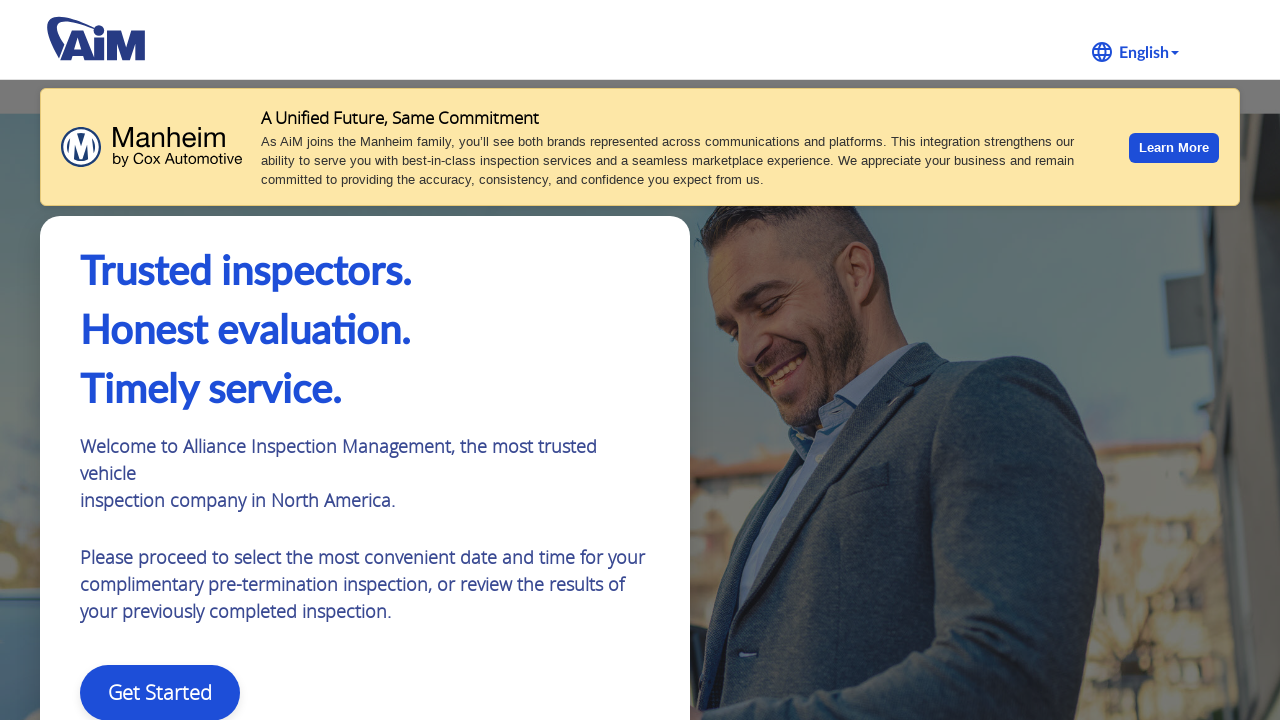

Footer bar loaded
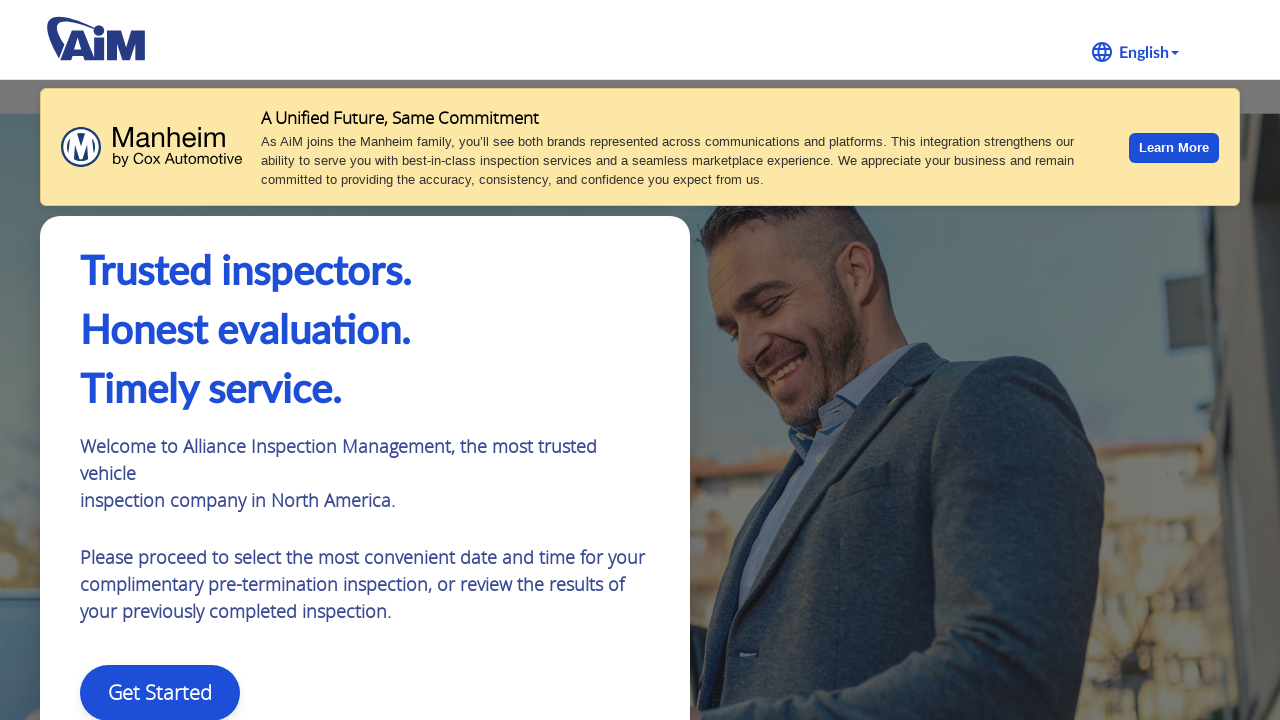

Clicked Privacy Policy link in footer at (113, 694) on a:text('Privacy Policy')
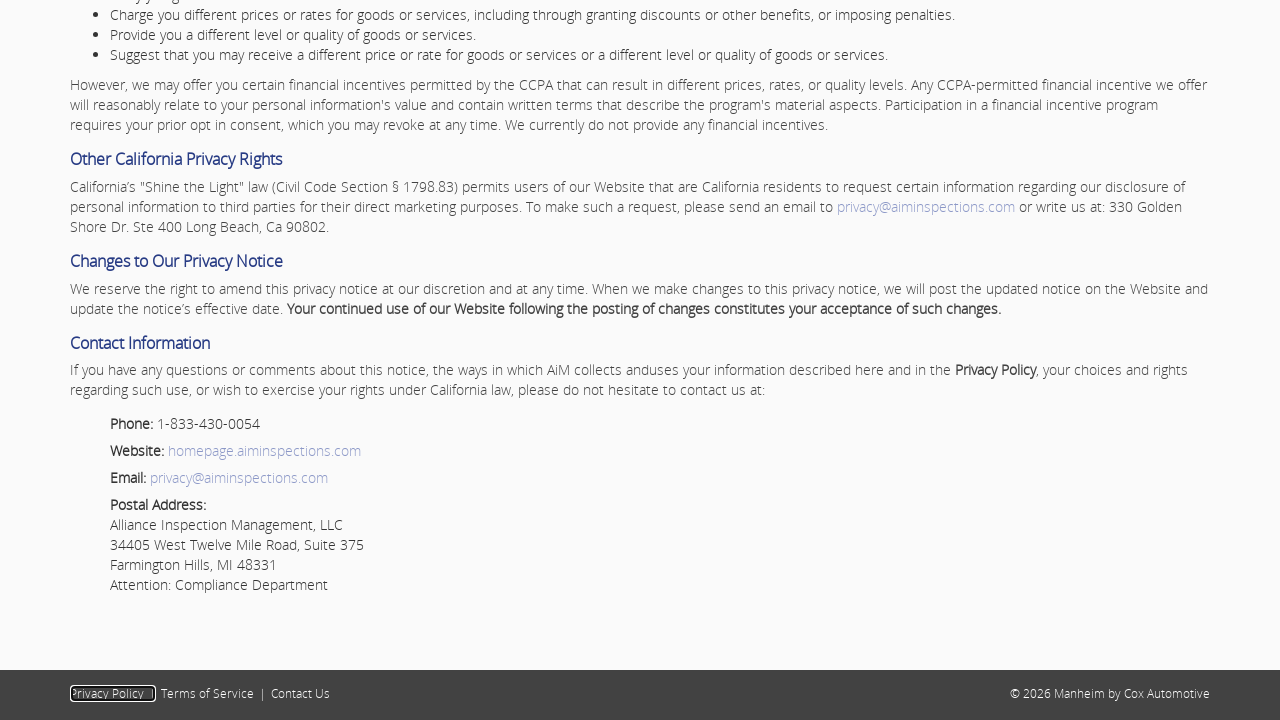

Privacy Policy page loaded successfully
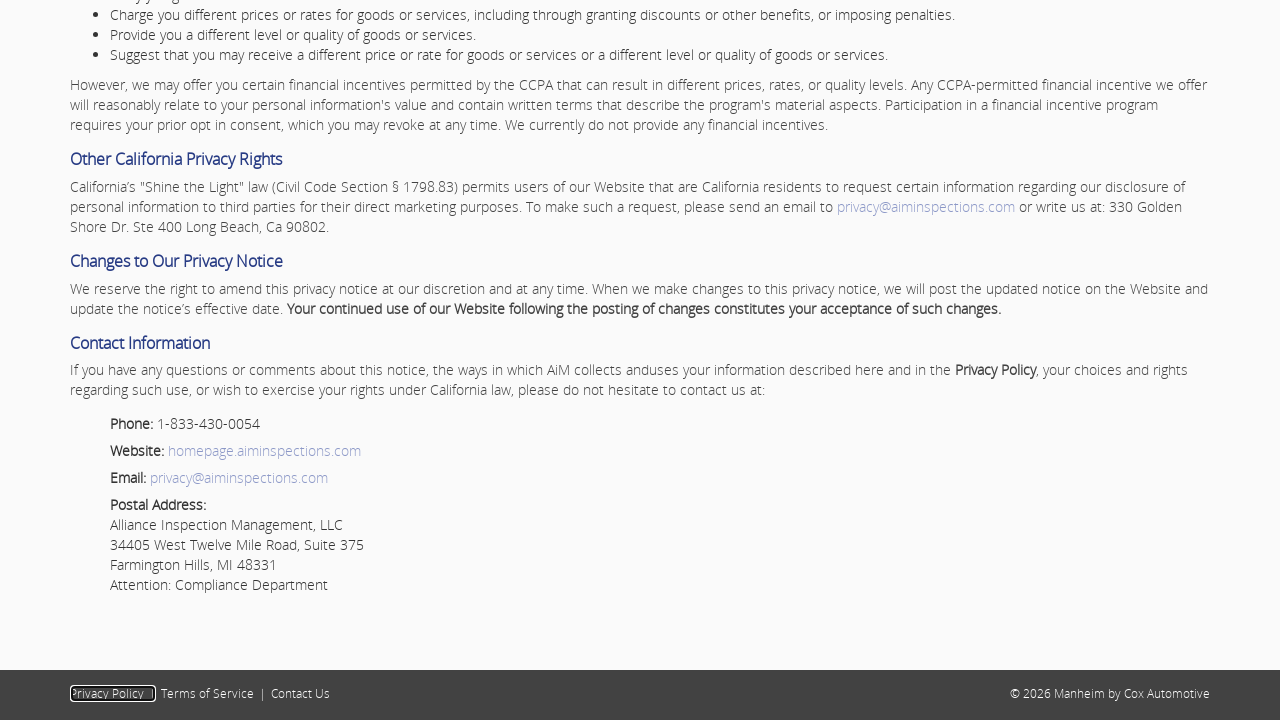

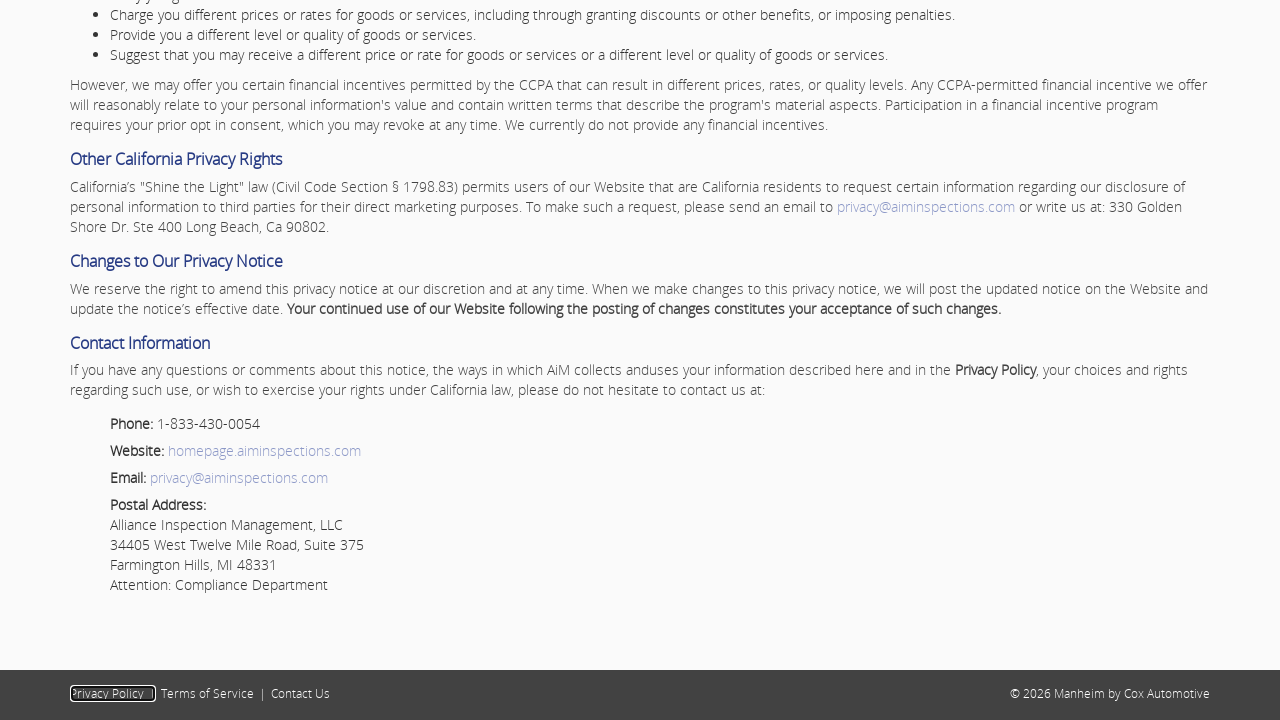